Tests modal window by opening it and then closing it

Starting URL: https://selectorshub.com/xpath-practice-page/

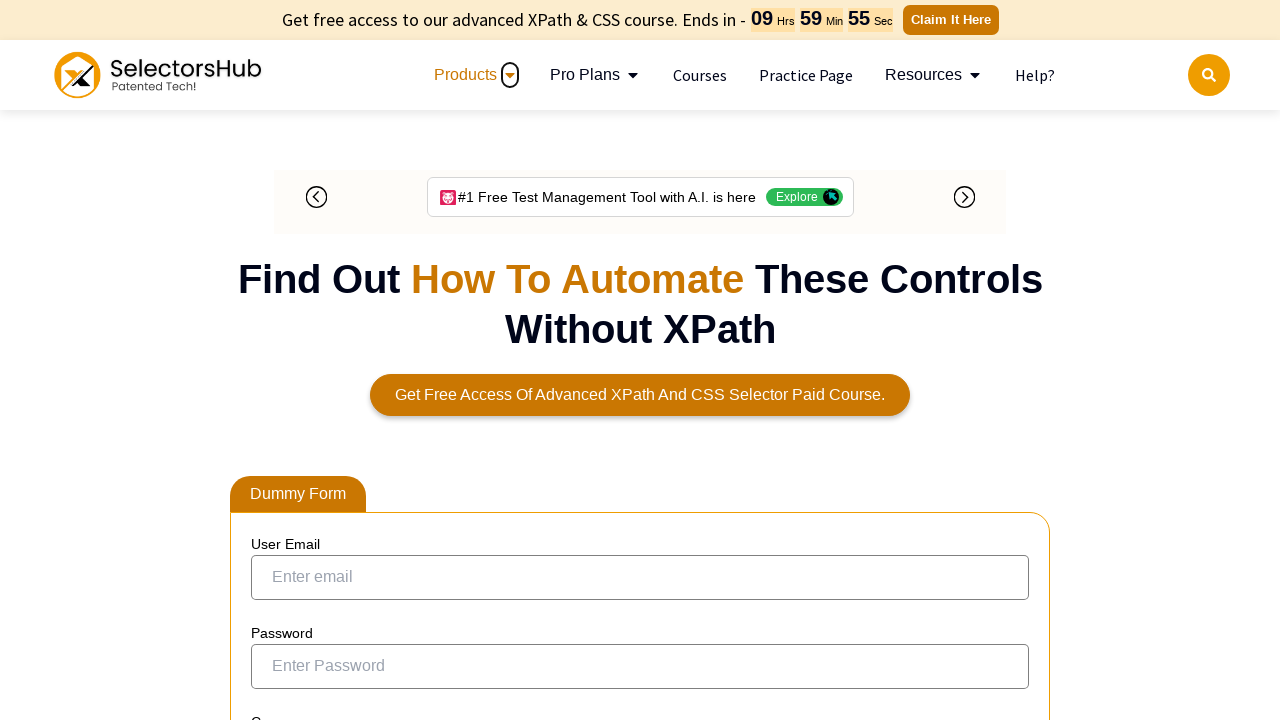

Navigated to XPath practice page
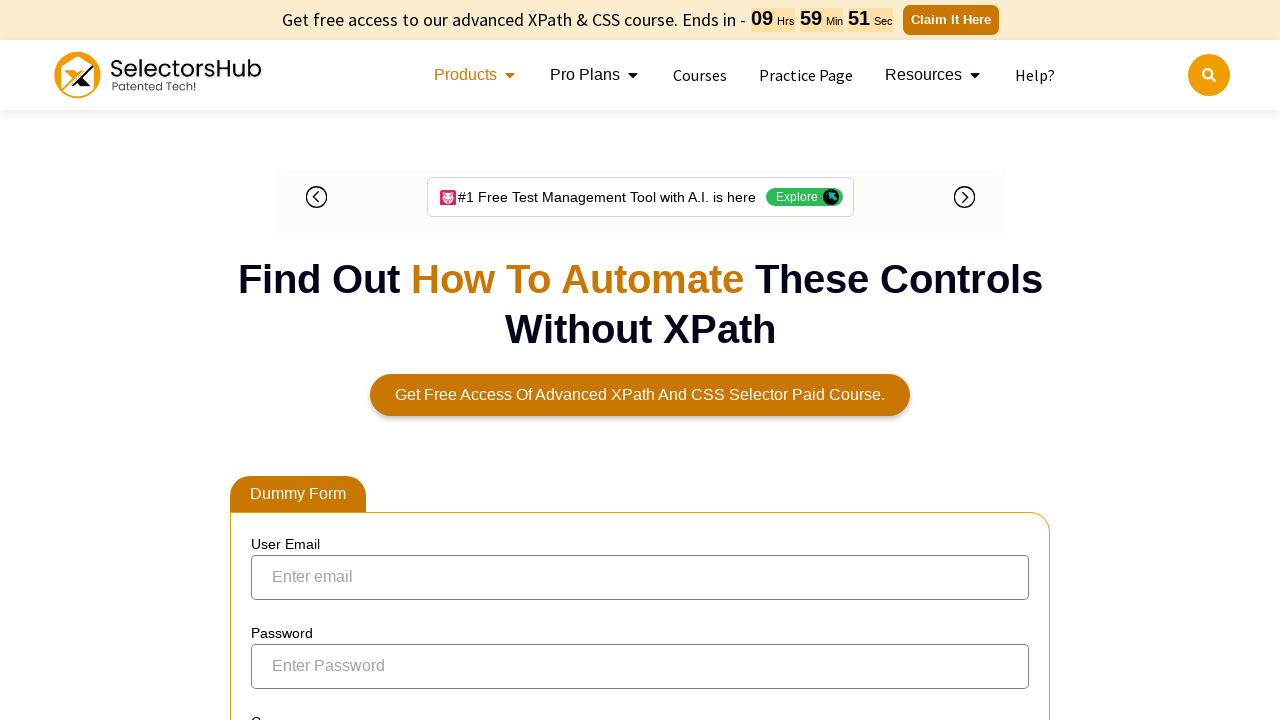

Clicked button to open modal window at (314, 360) on #myBtn
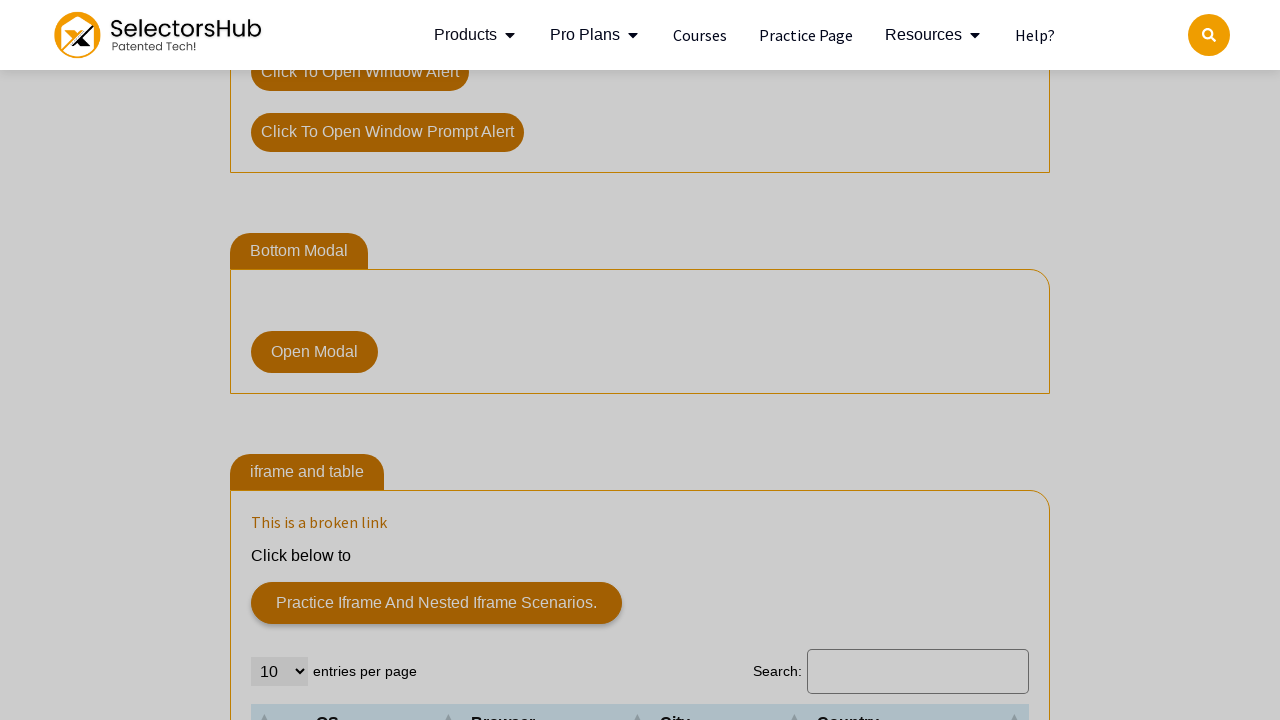

Modal window appeared
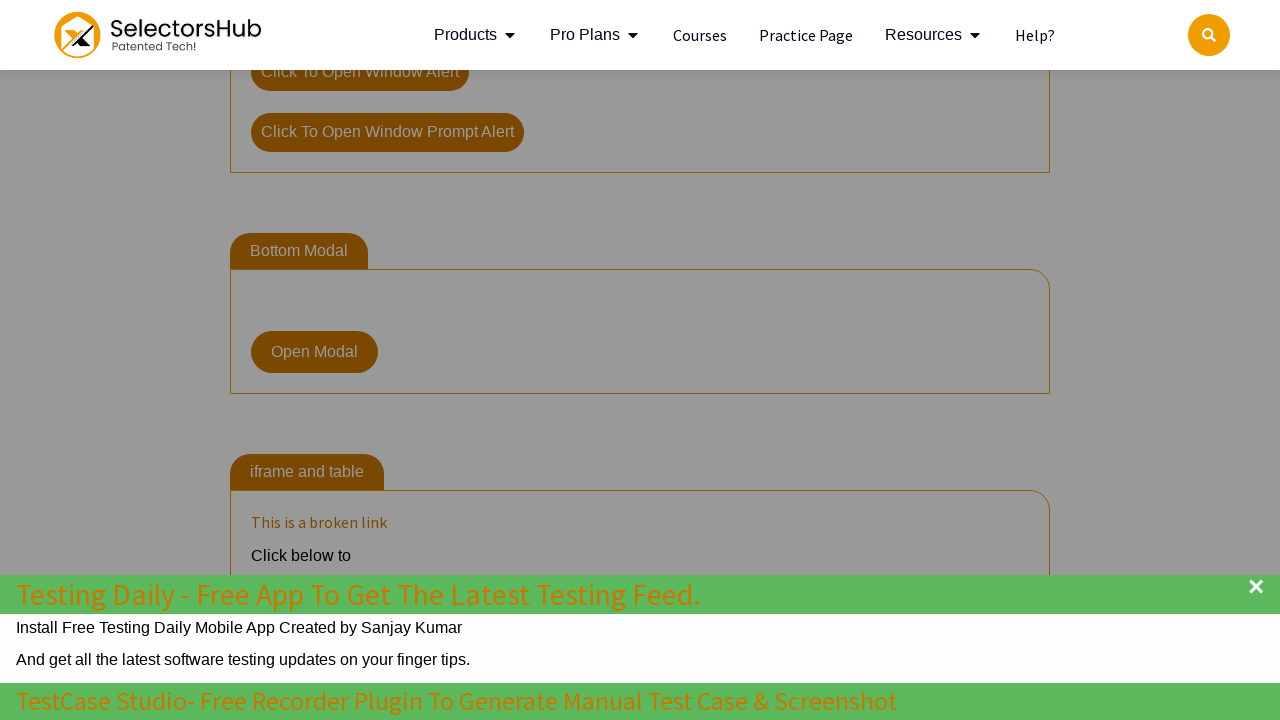

Clicked close button to close modal window at (1256, 589) on xpath=//span[text()='×']
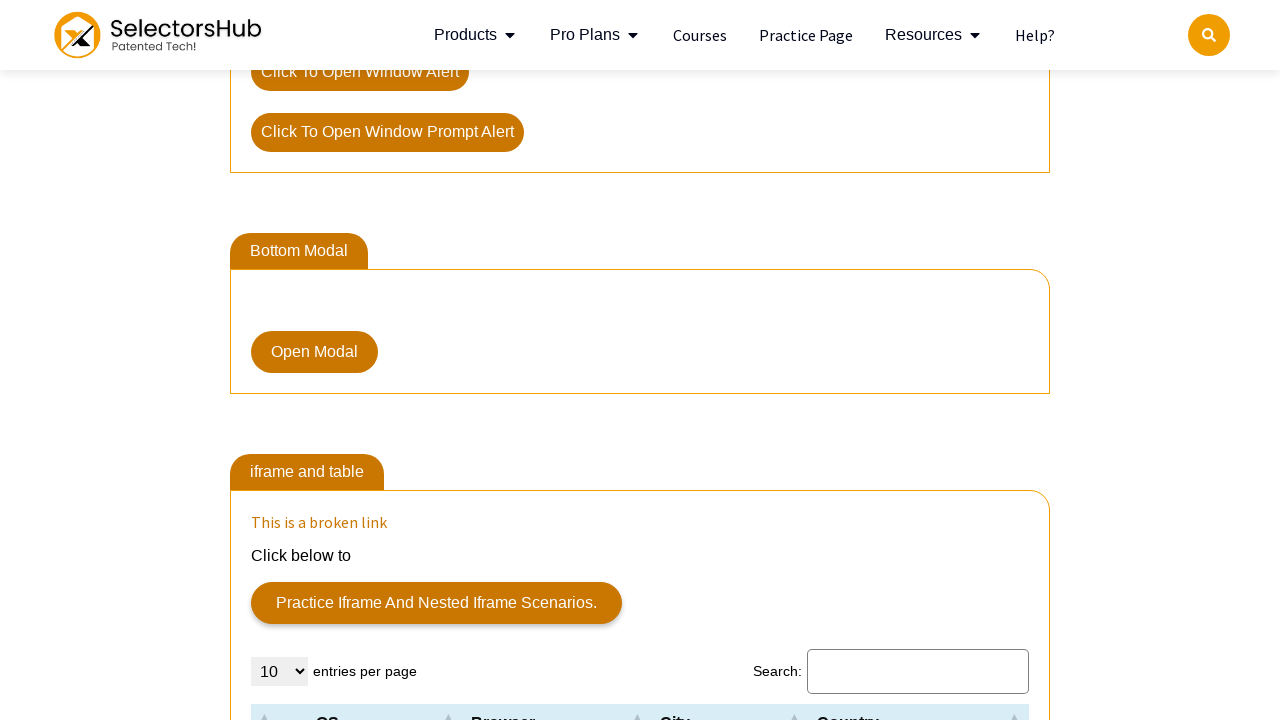

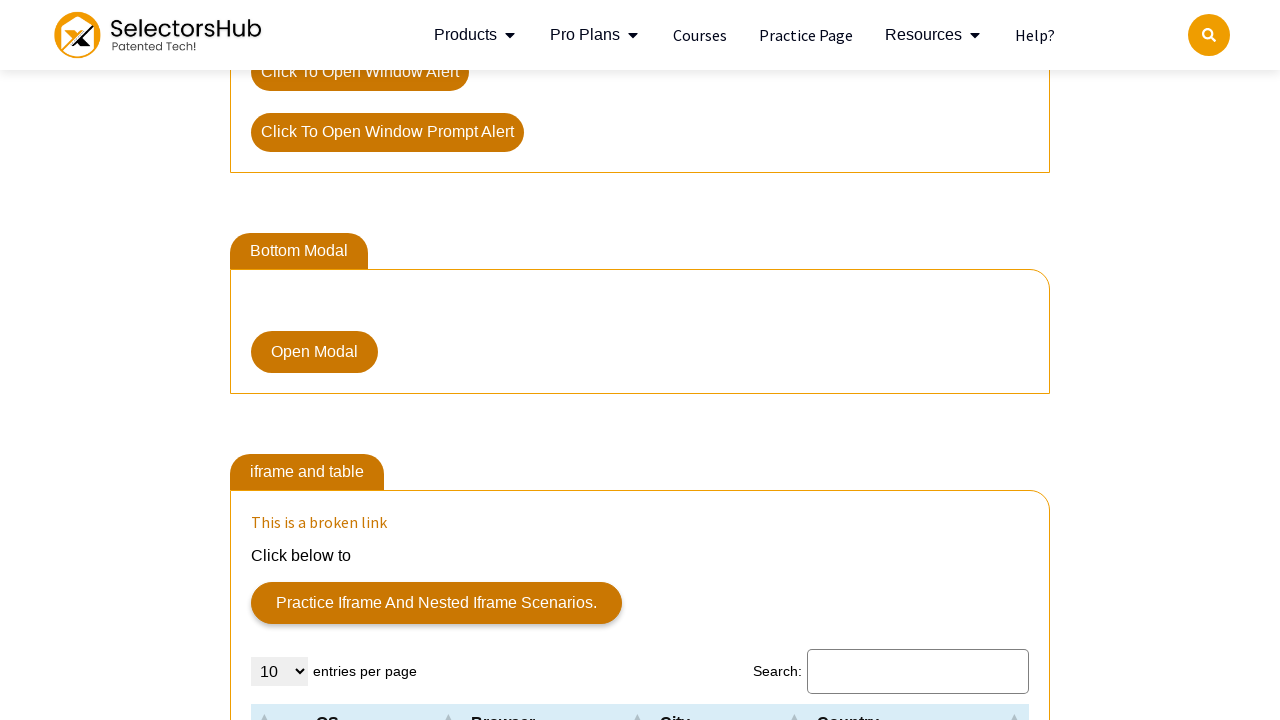